Tests radio button selection by clicking the "Employed" radio button and verifying it is checked

Starting URL: https://rahulshettyacademy.com/angularpractice/

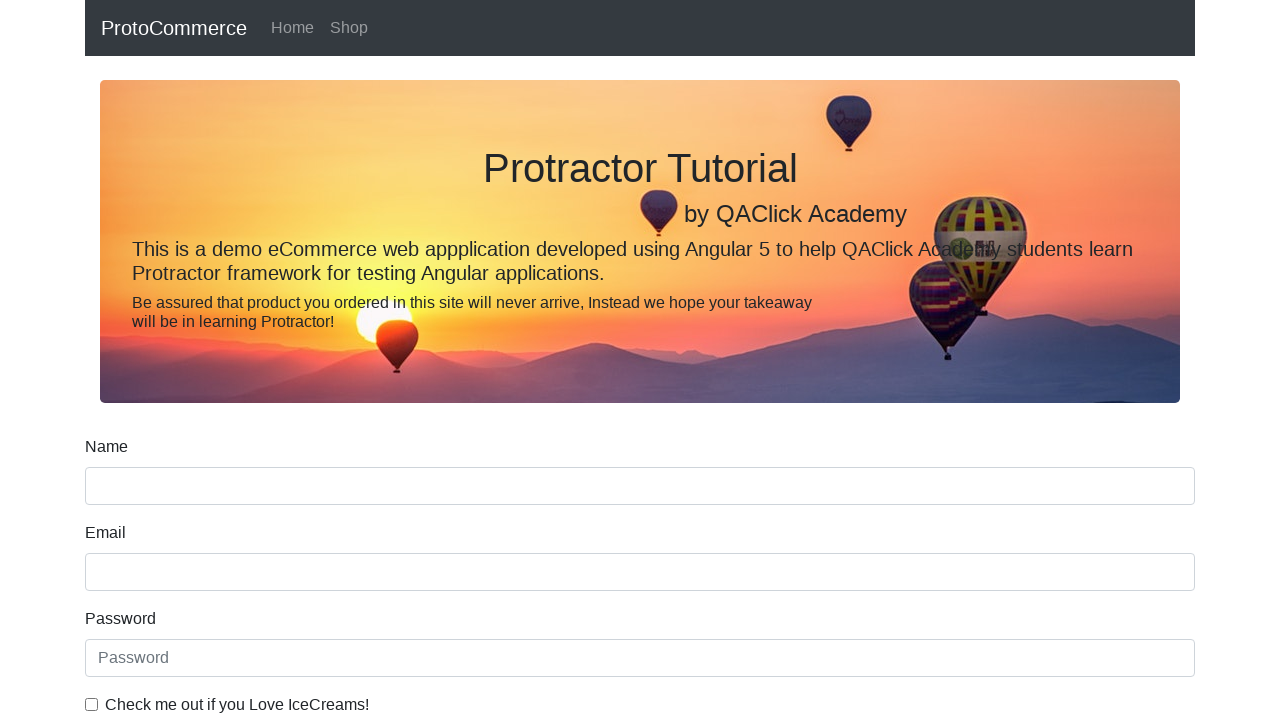

Clicked the 'Employed' radio button to select it at (326, 360) on internal:label="Employed"i
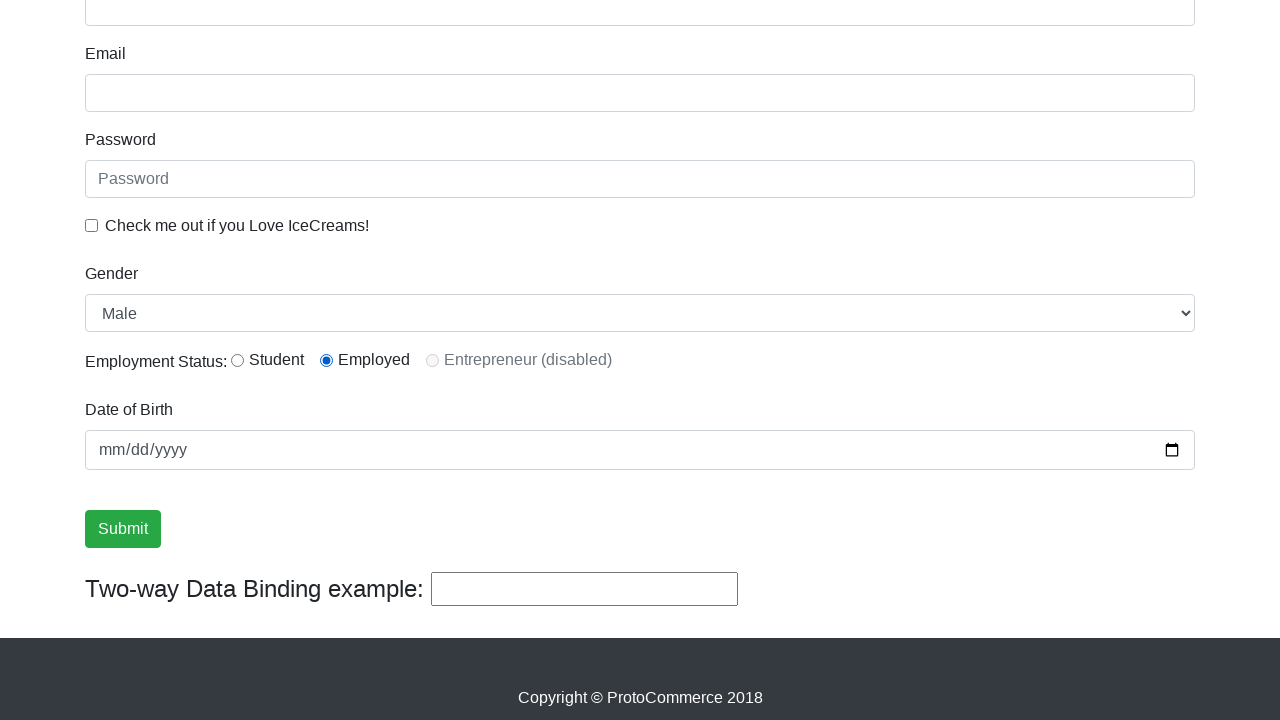

Verified that the 'Employed' radio button is checked
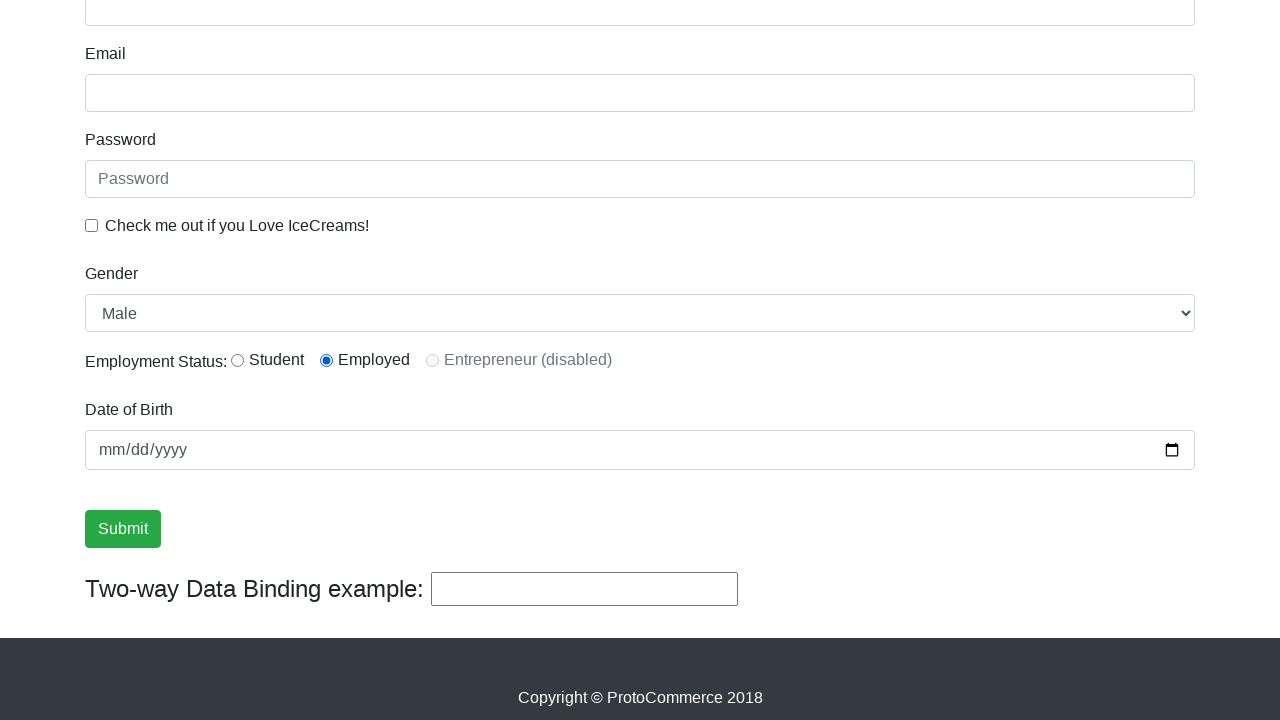

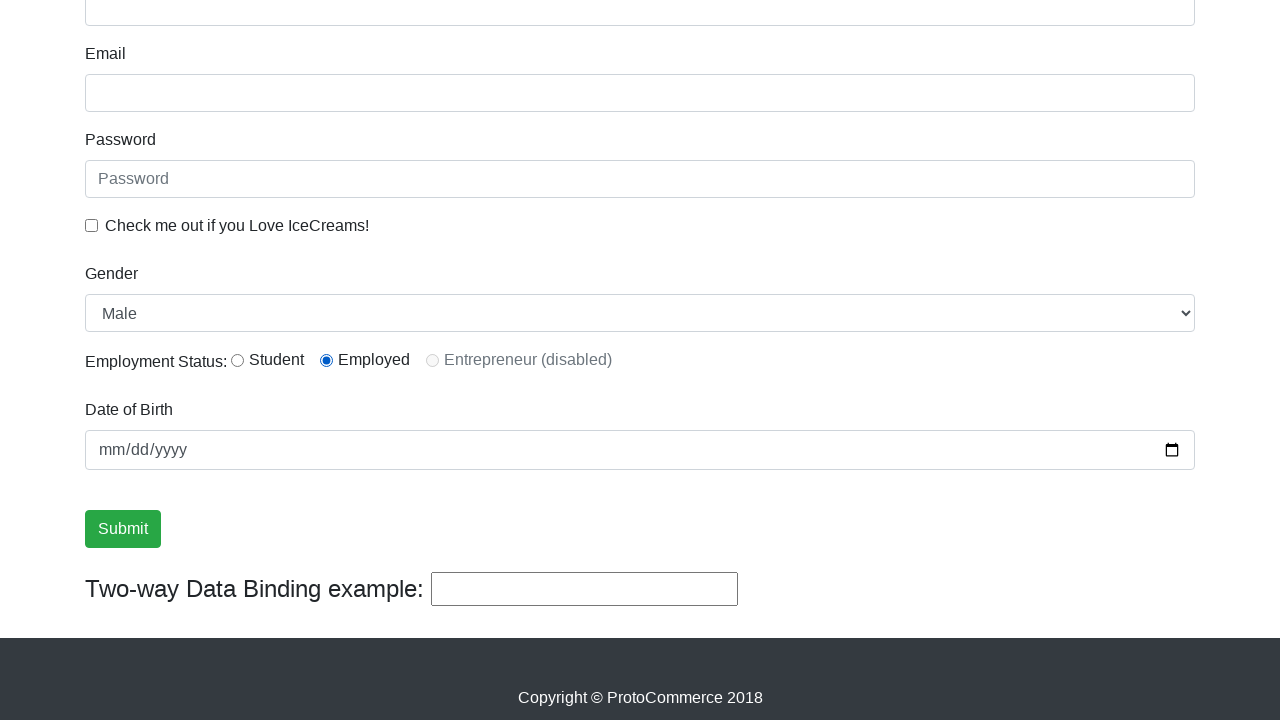